Navigates to SpiceJet homepage and clicks on the link containing "Notices" text to test navigation functionality

Starting URL: https://spicejet.com/

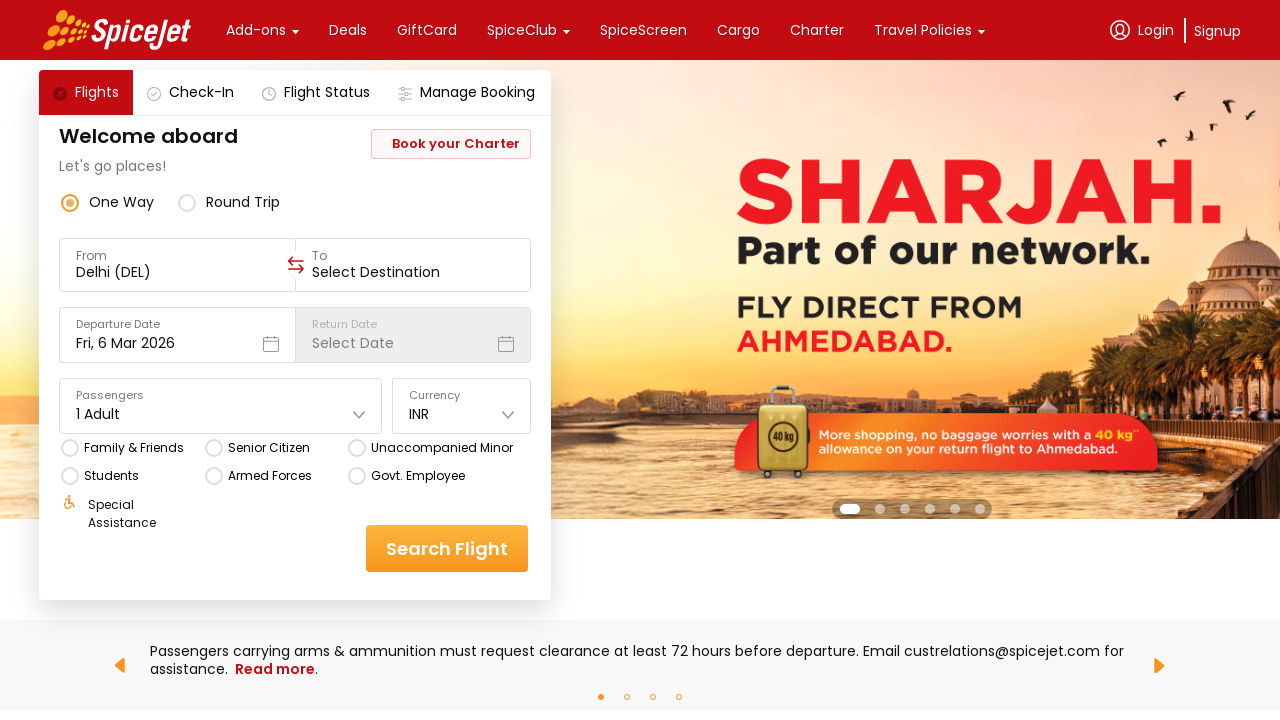

Navigated to SpiceJet homepage
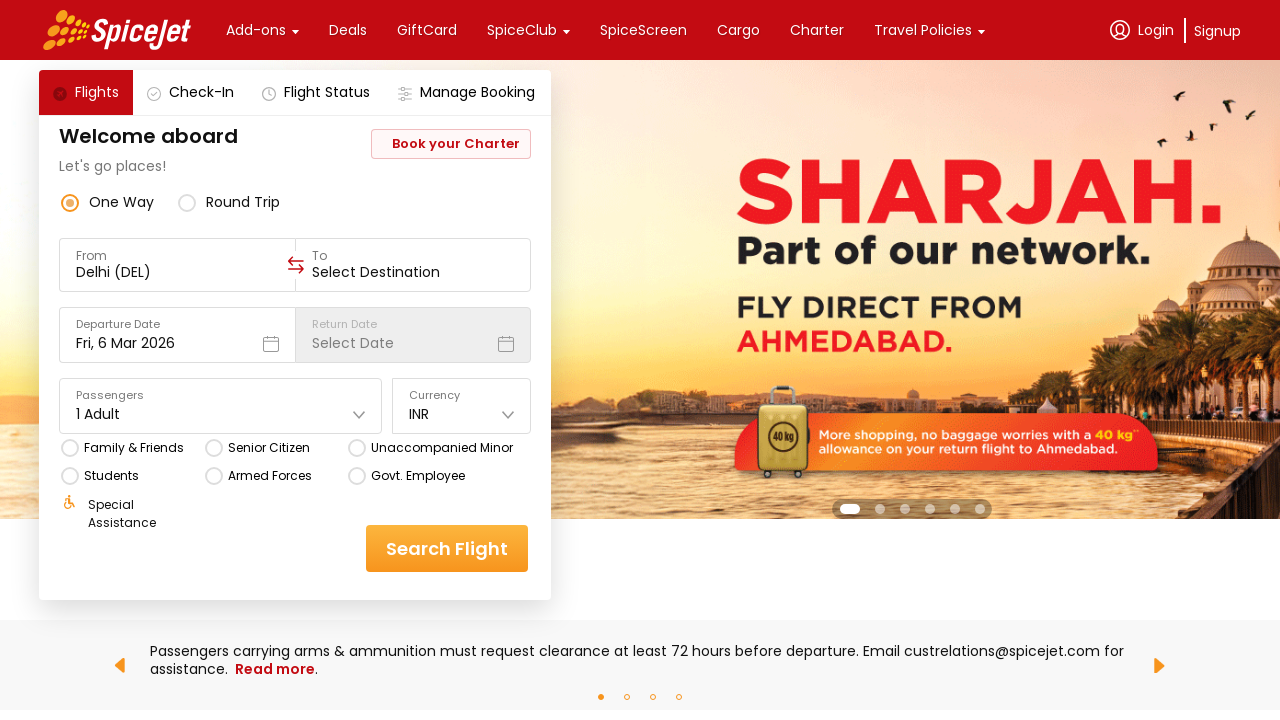

Page DOM content loaded
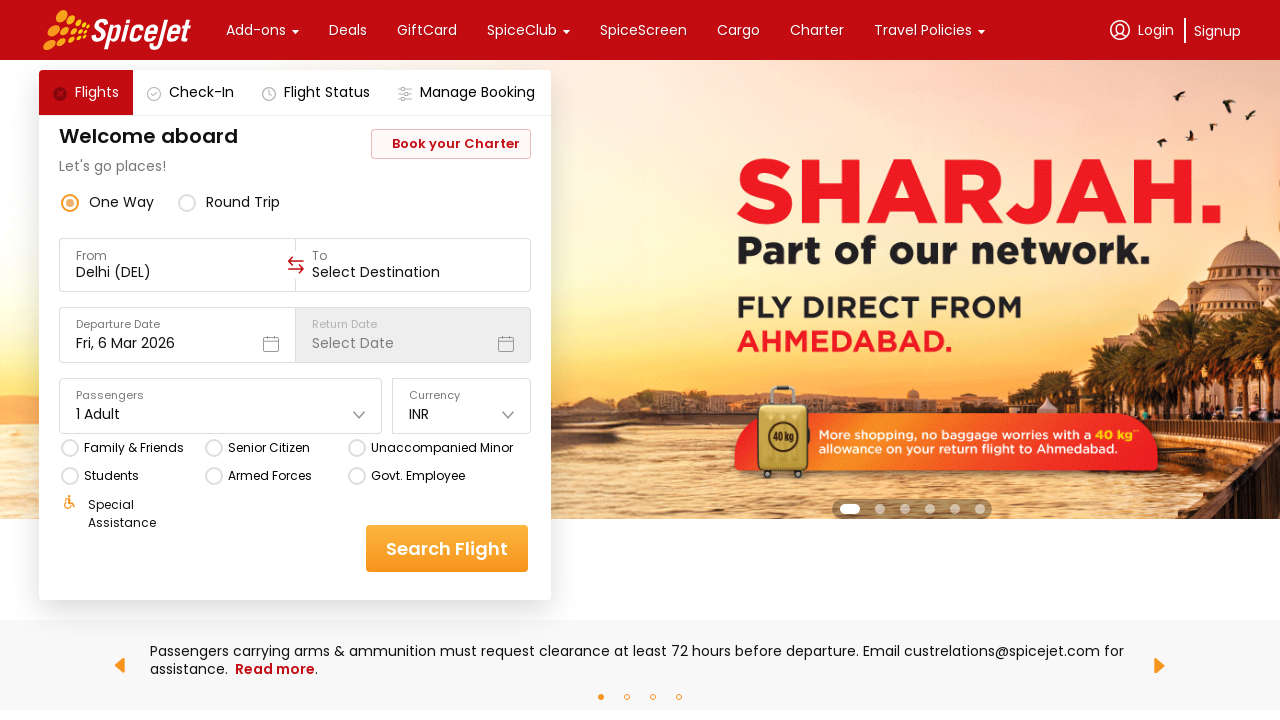

Clicked on 'Notices' link at (852, 372) on a:has-text('Notices')
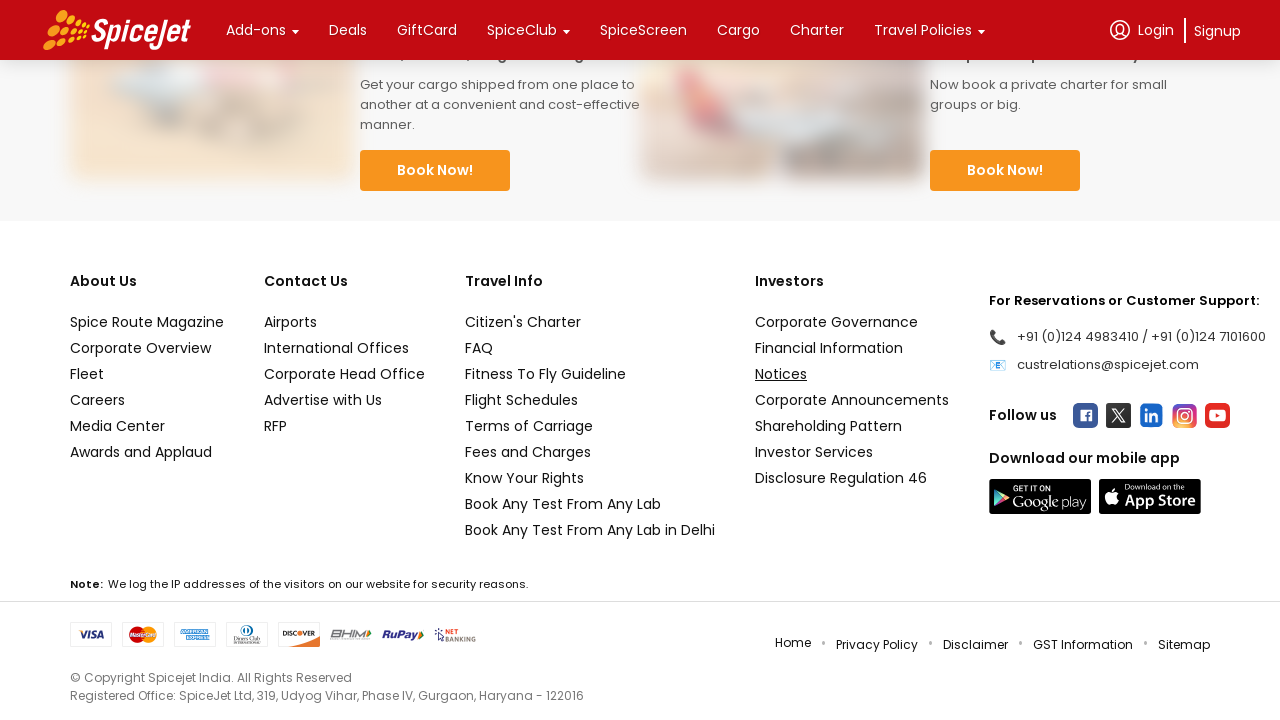

Page fully loaded after clicking Notices link
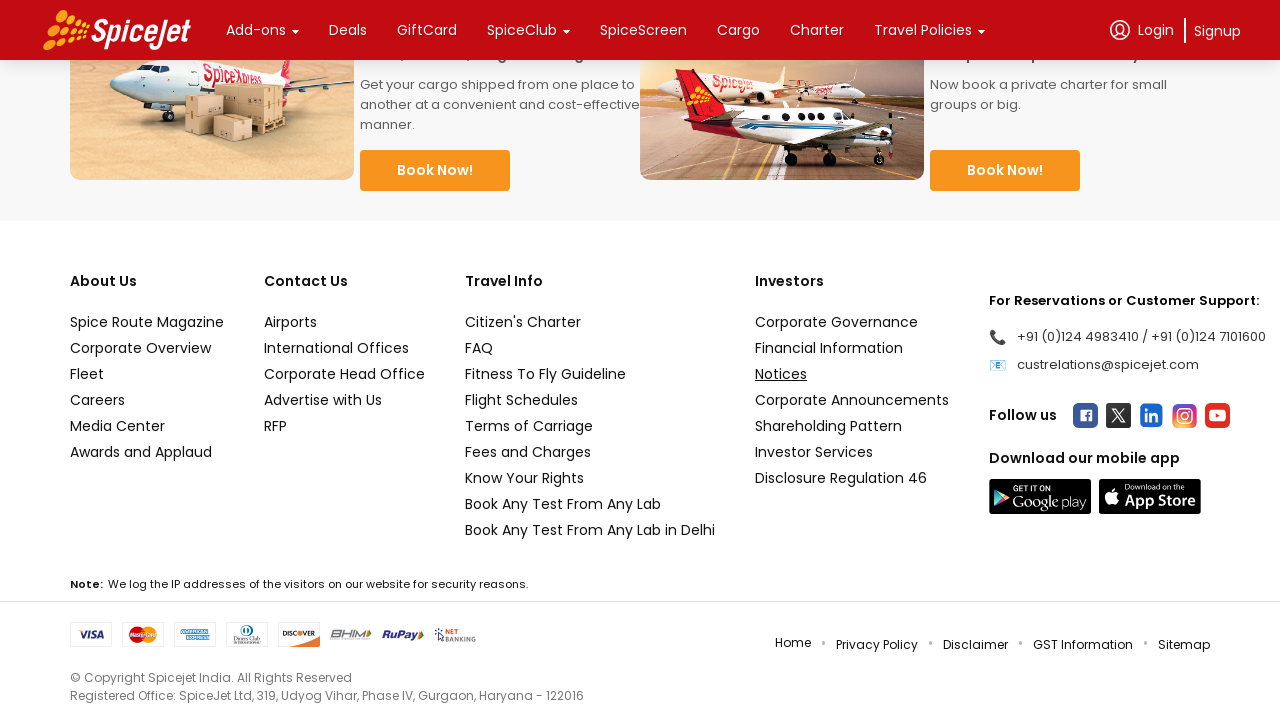

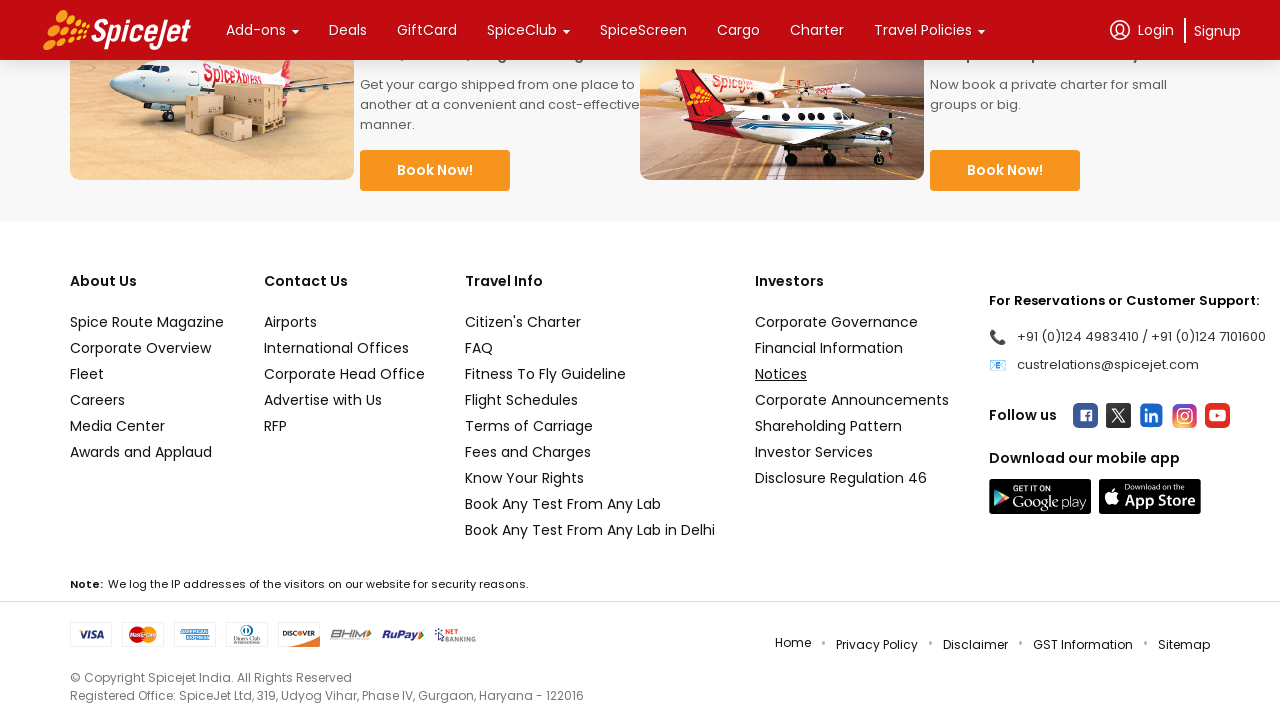